Navigates to an automation practice page after clearing cookies and maximizing the browser window

Starting URL: https://rahulshettyacademy.com/AutomationPractice/

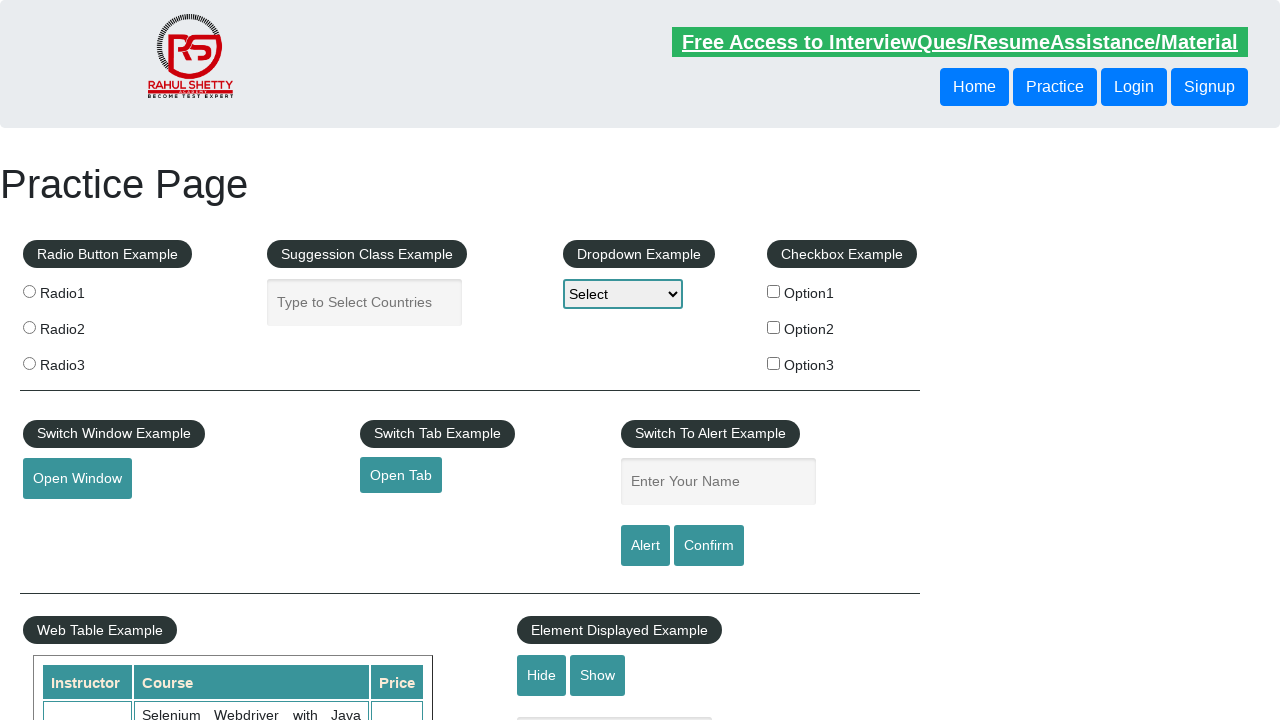

Waited for page to reach networkidle state after loading automation practice page
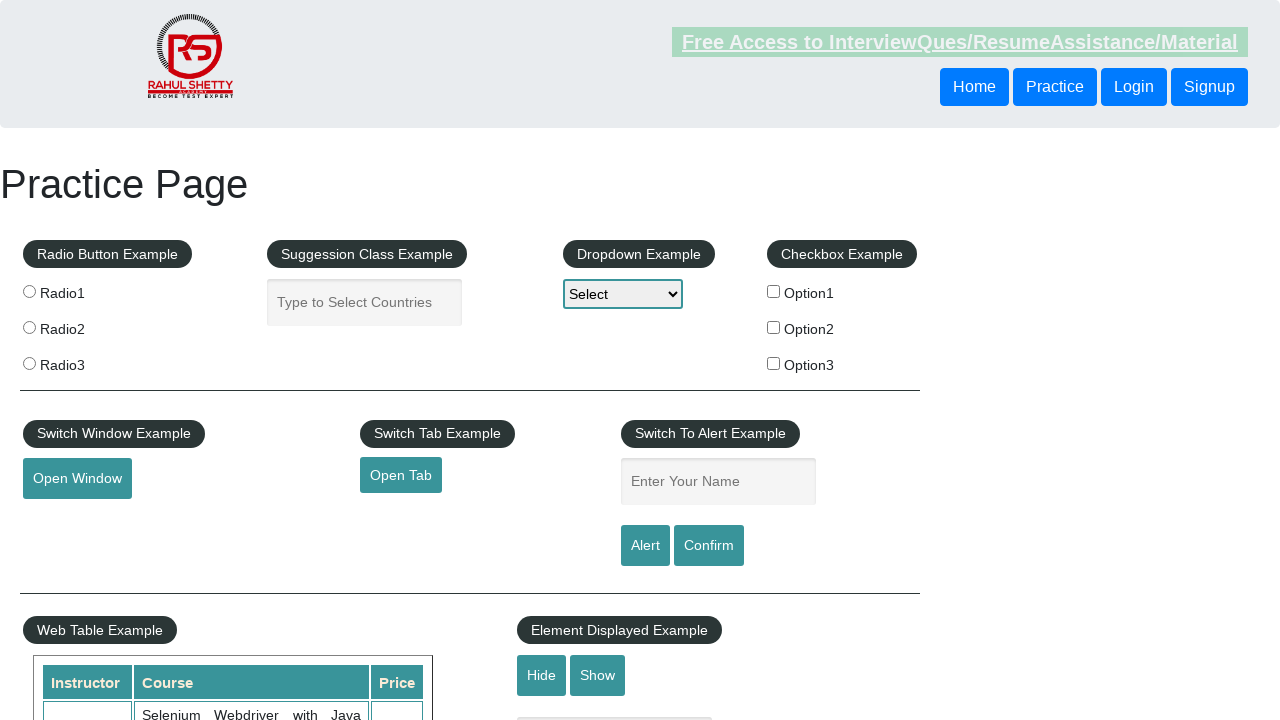

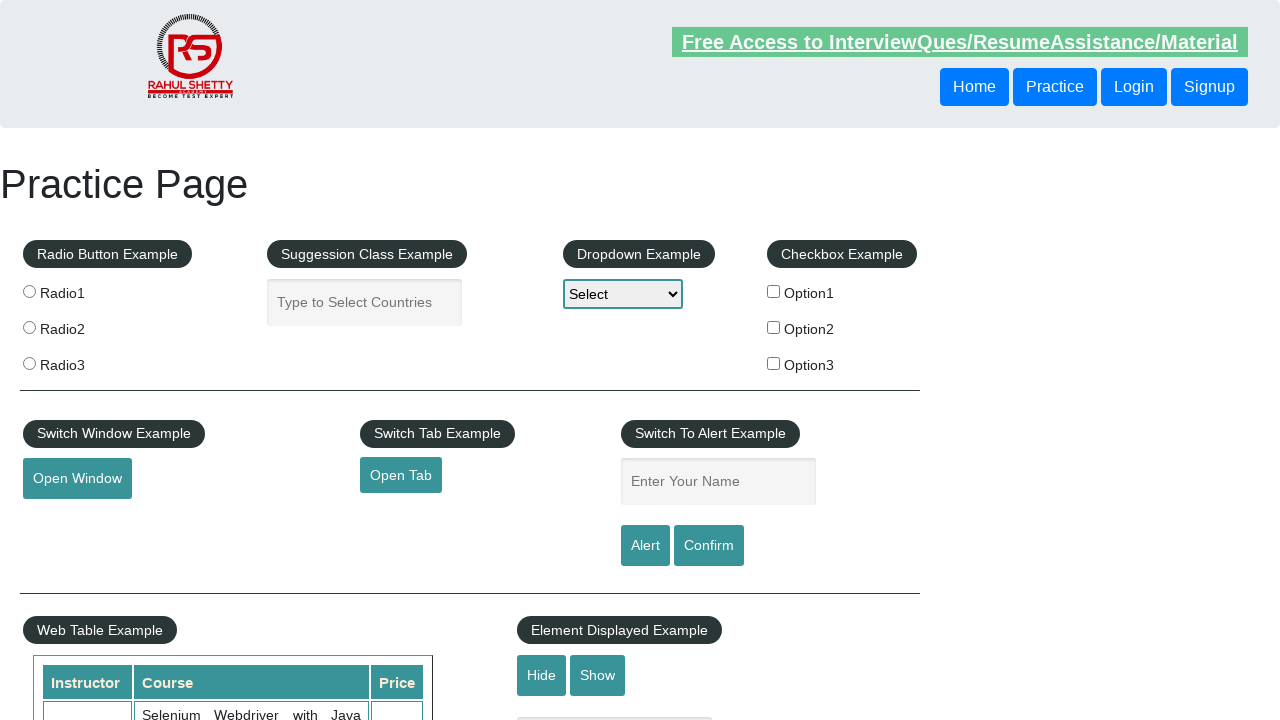